Tests handling a JavaScript prompt dialog by clicking a button that triggers a prompt, entering text, and accepting it.

Starting URL: https://the-internet.herokuapp.com/javascript_alerts

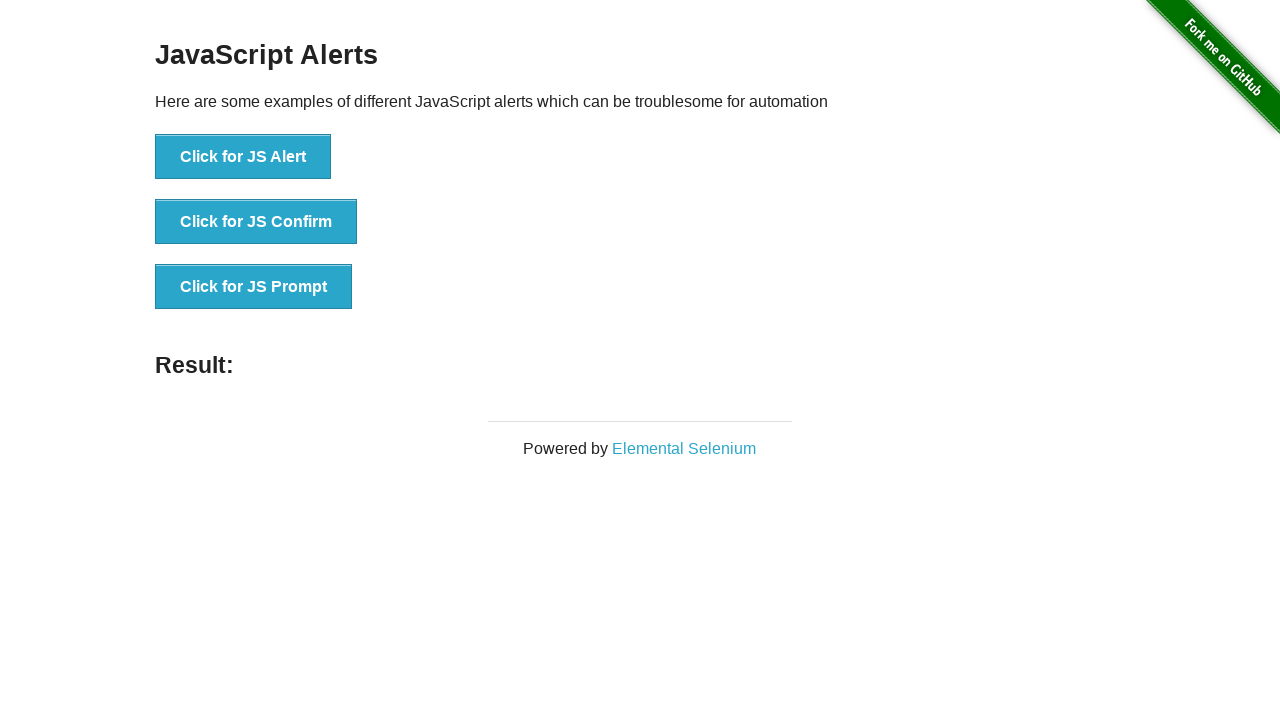

Set up dialog handler to accept prompt with text 'Hello, this is a prompt!'
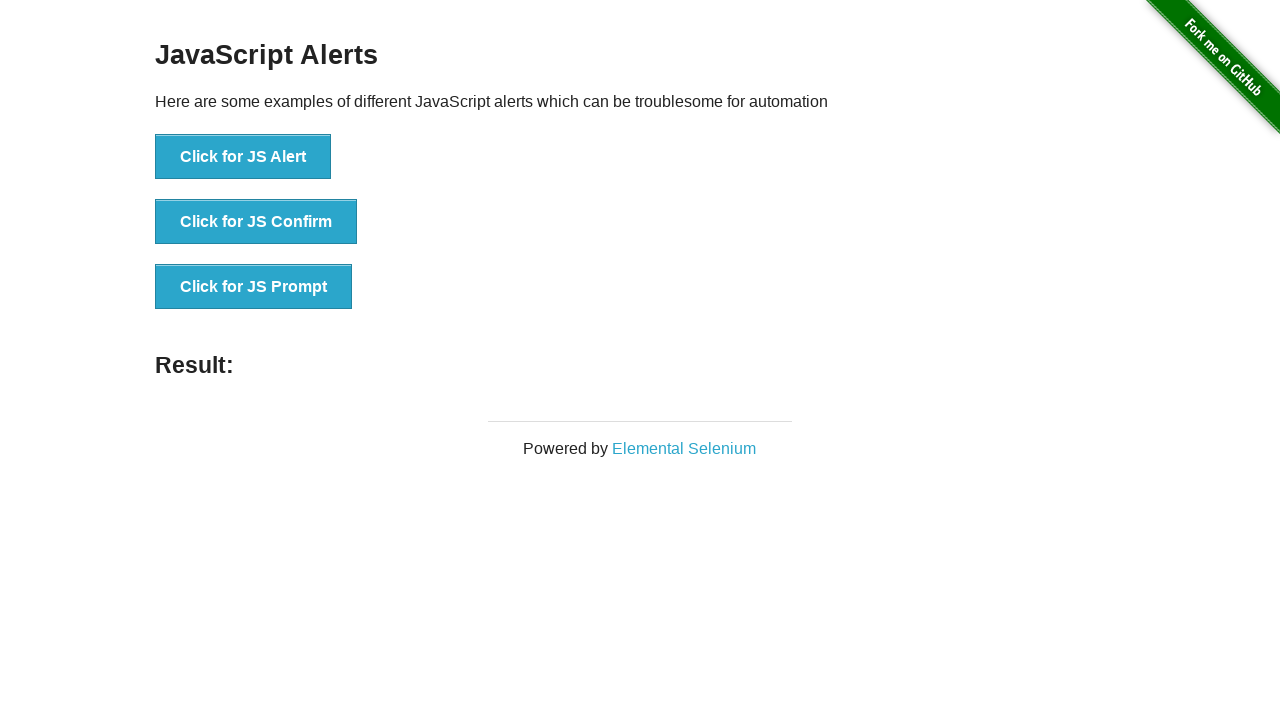

Clicked button to trigger JavaScript prompt dialog at (254, 287) on [onclick="jsPrompt()"]
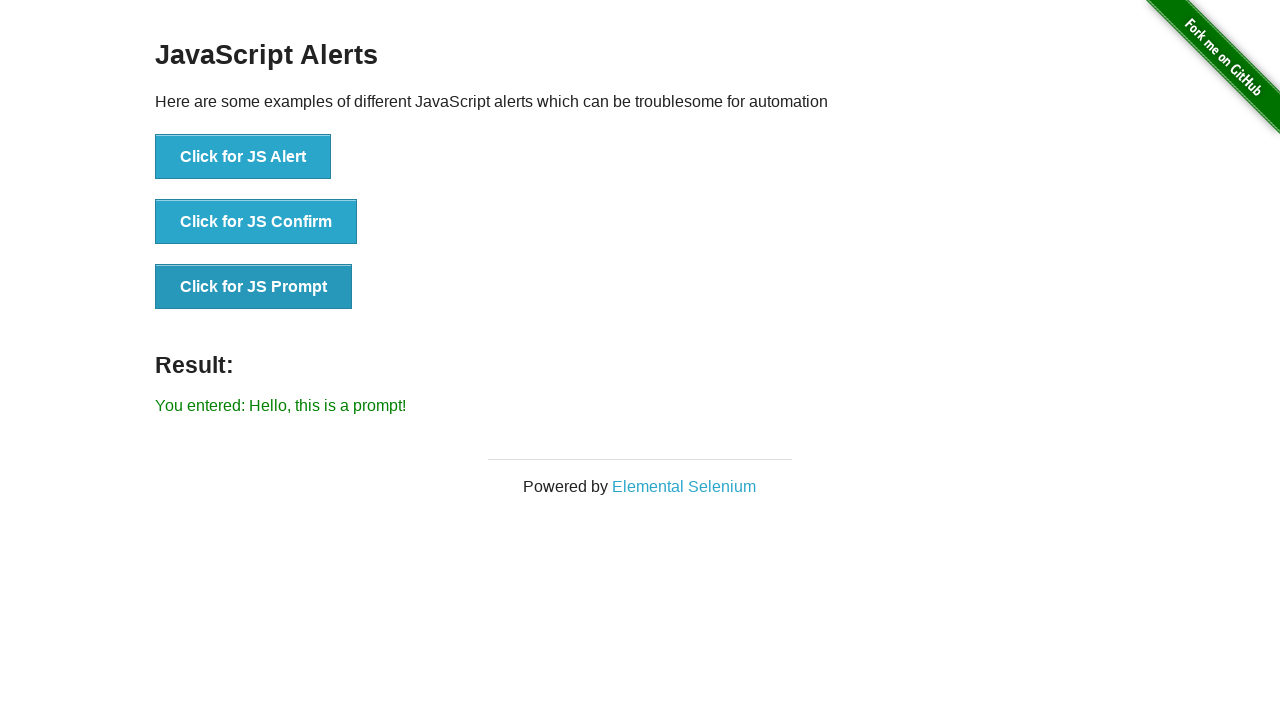

Prompt dialog accepted and result element appeared showing entered text
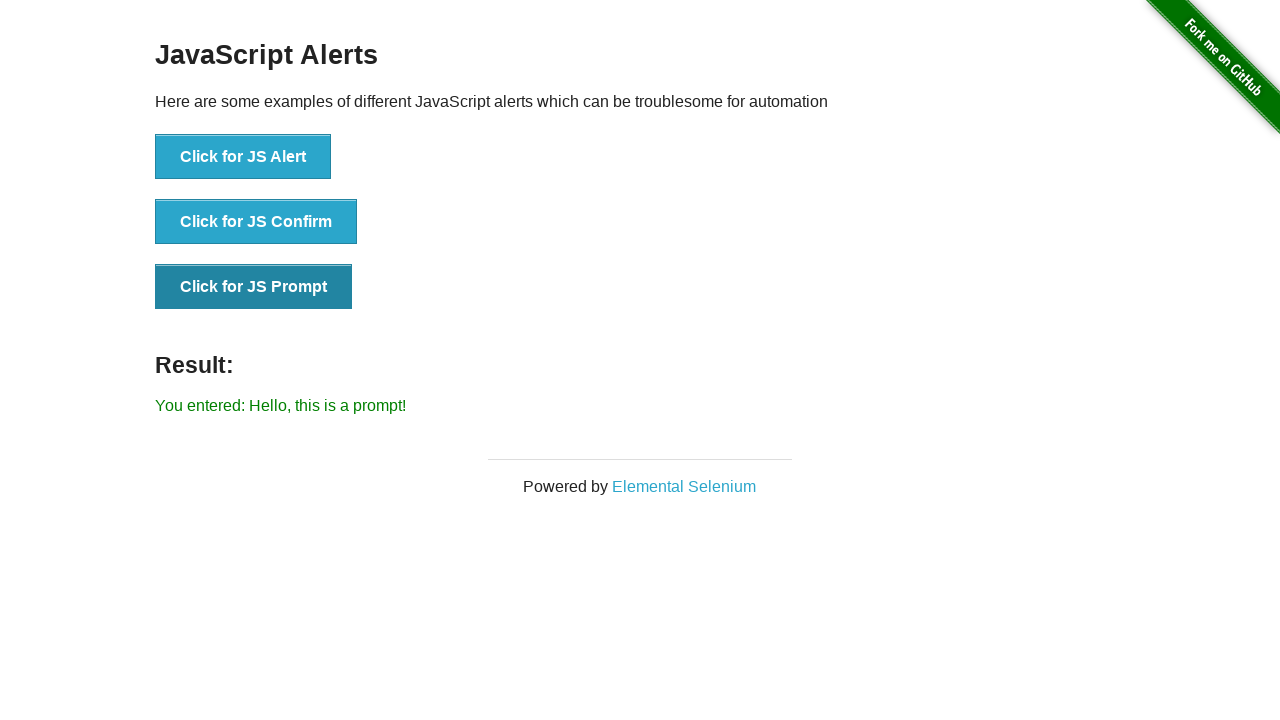

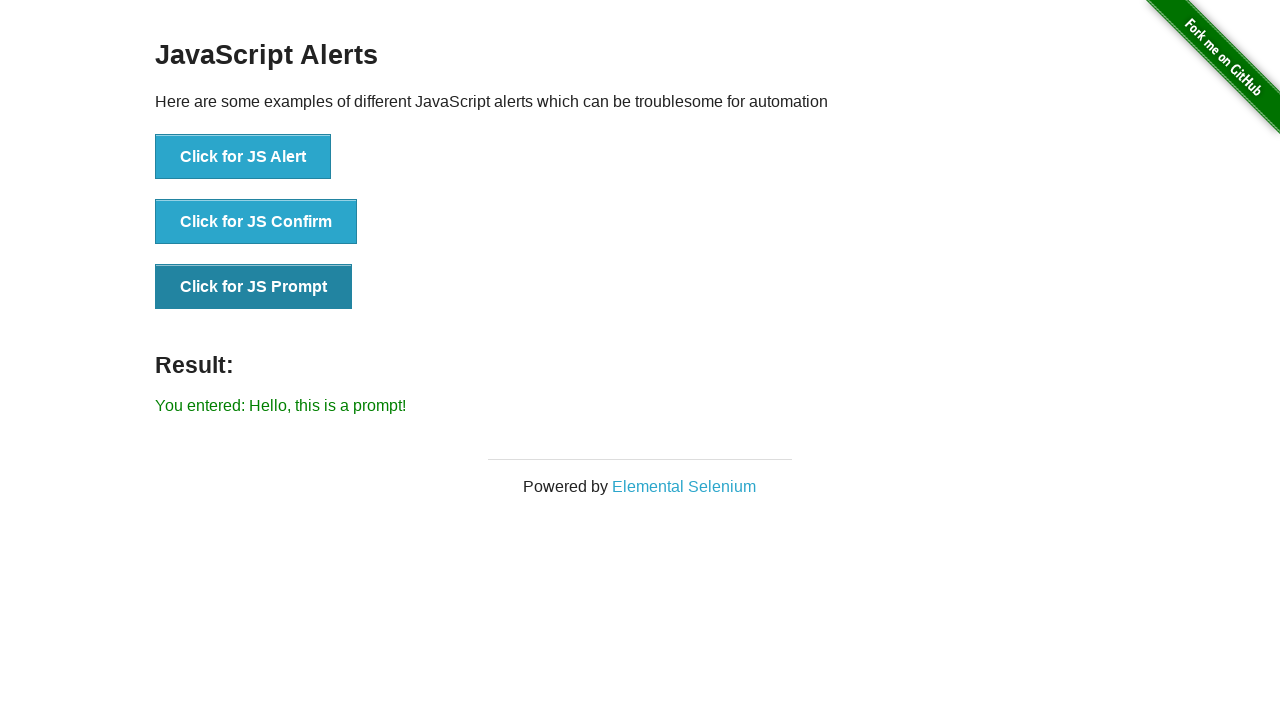